Tests keyboard input functionality by clicking on a name field, entering text, and clicking a button on the Formy test application.

Starting URL: http://formy-project.herokuapp.com/keypress

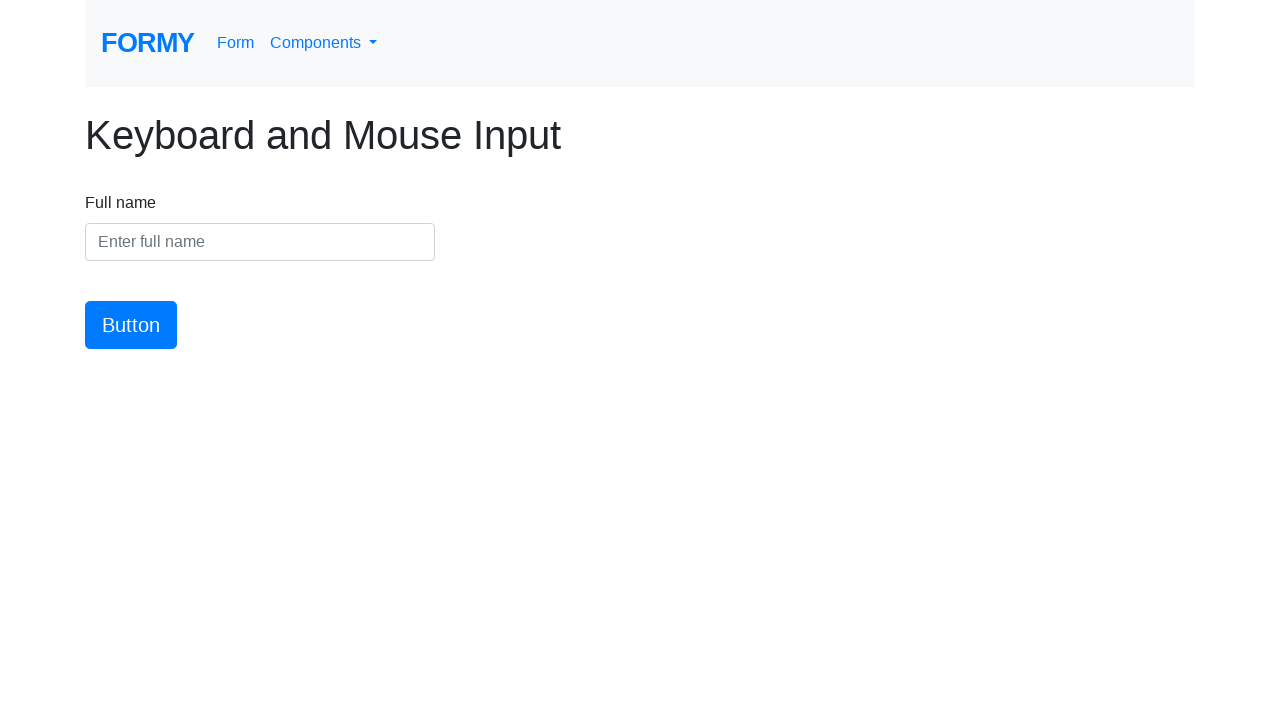

Clicked on the name field to make it active at (260, 242) on #name
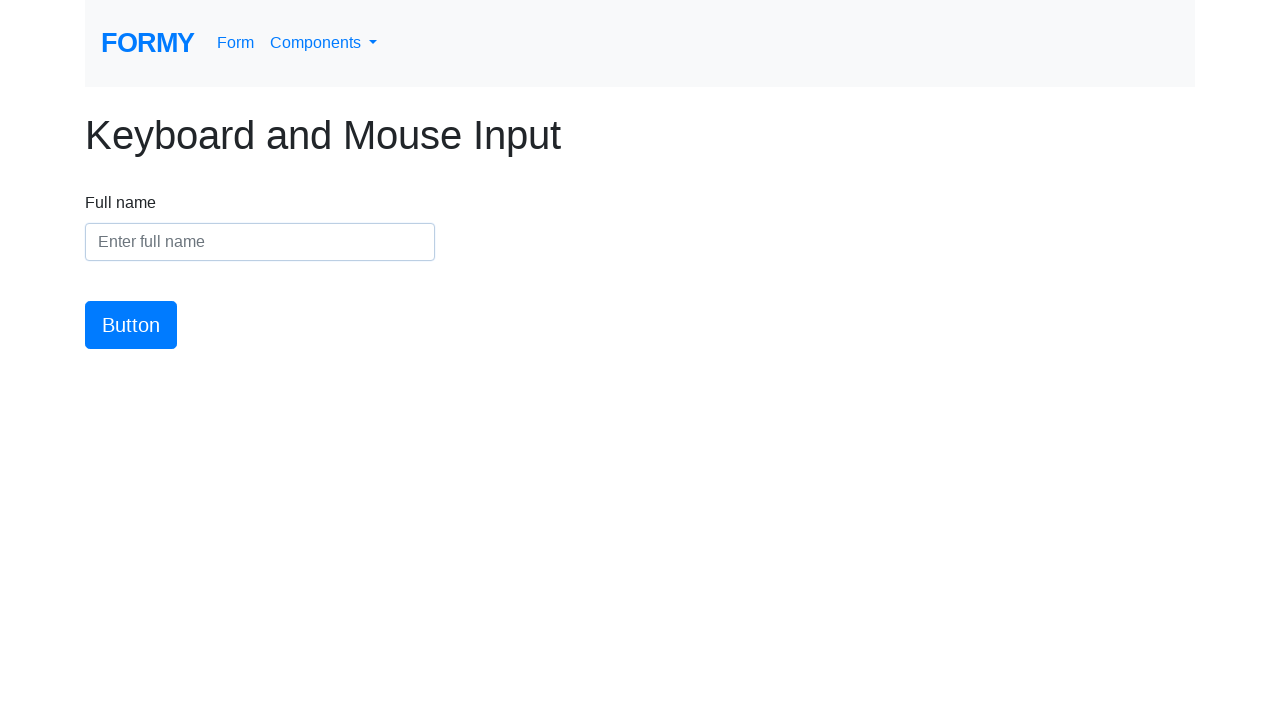

Entered 'Vellu' into the name field on #name
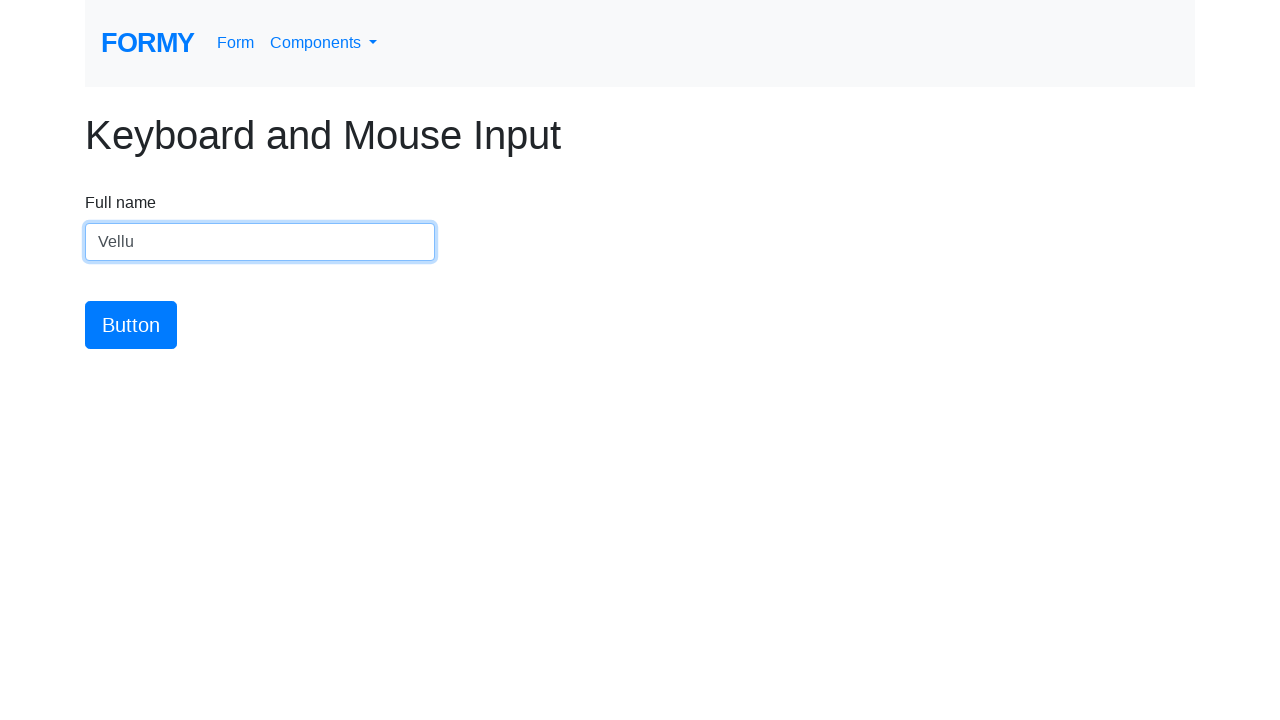

Clicked the button to submit the form at (131, 325) on #button
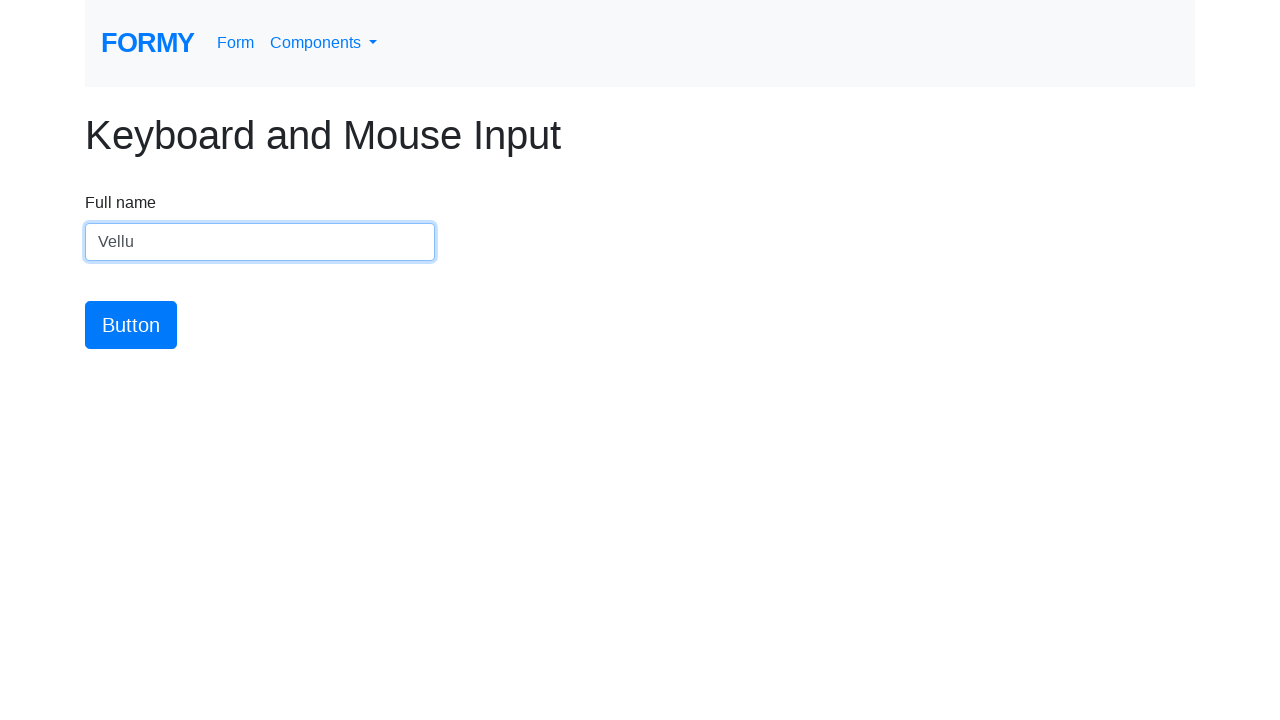

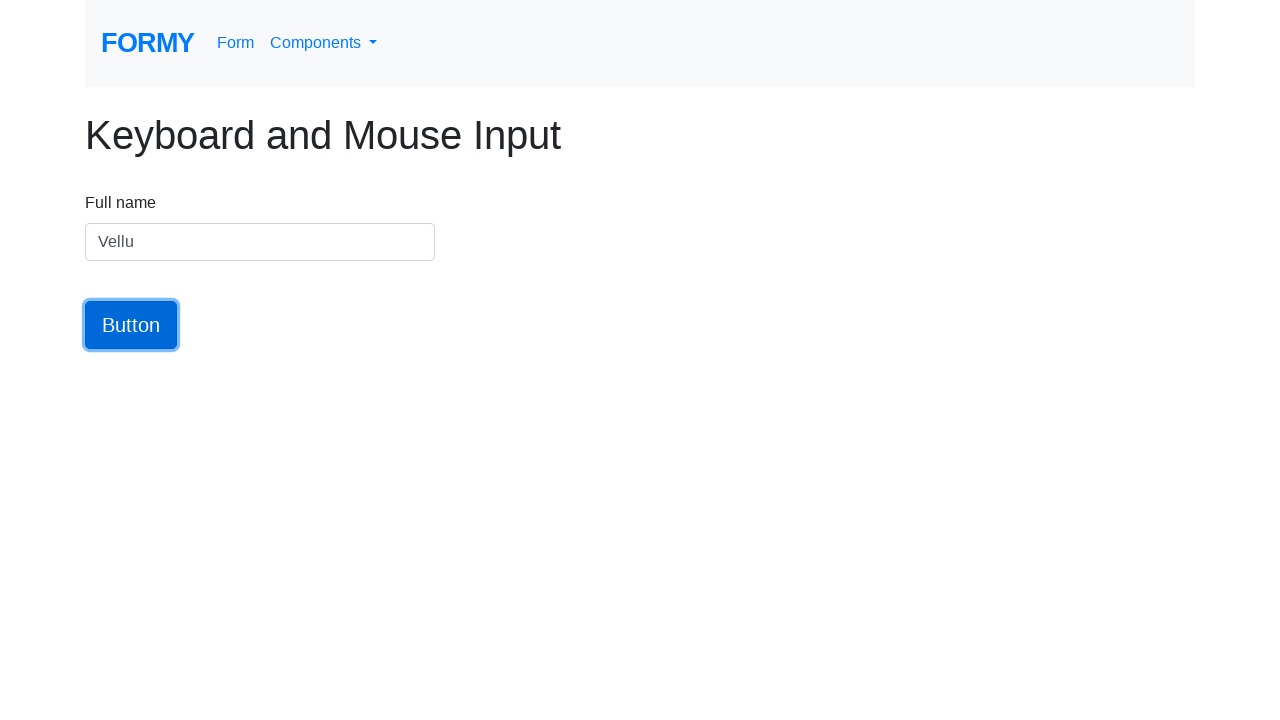